Opens the devby.io website using Chrome WebDriver

Starting URL: https://devby.io/

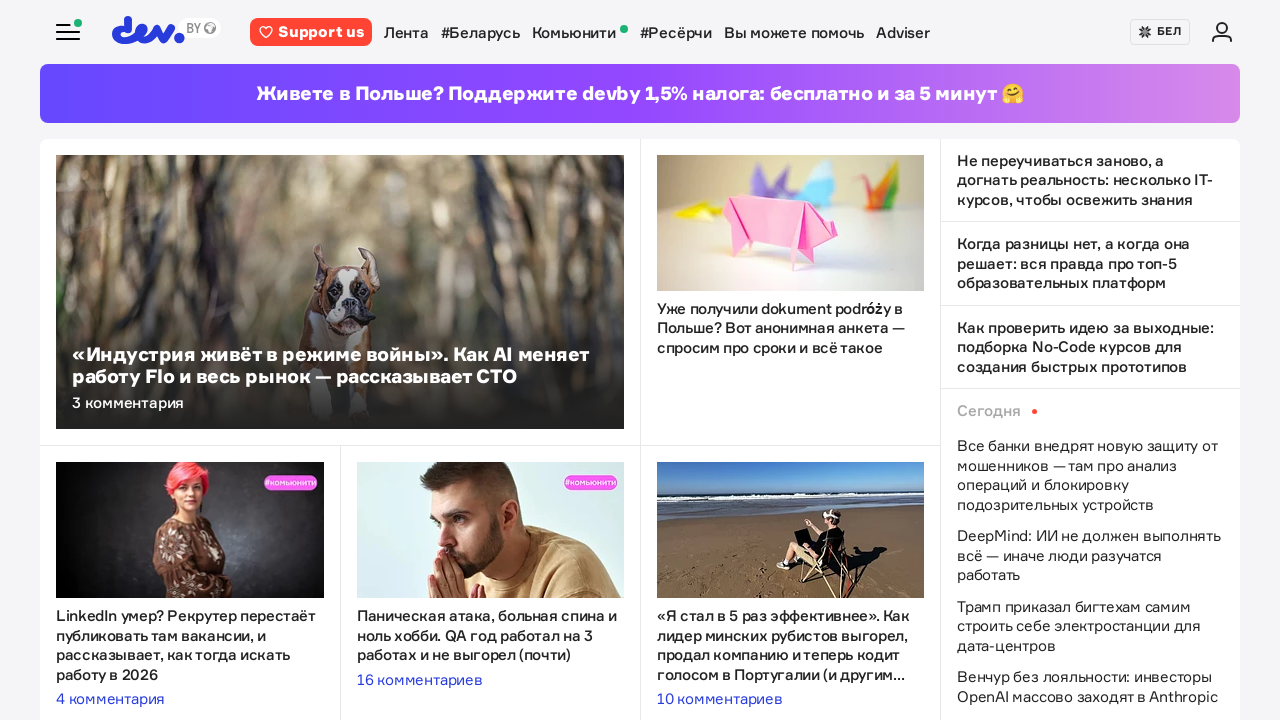

Navigated to devby.io website
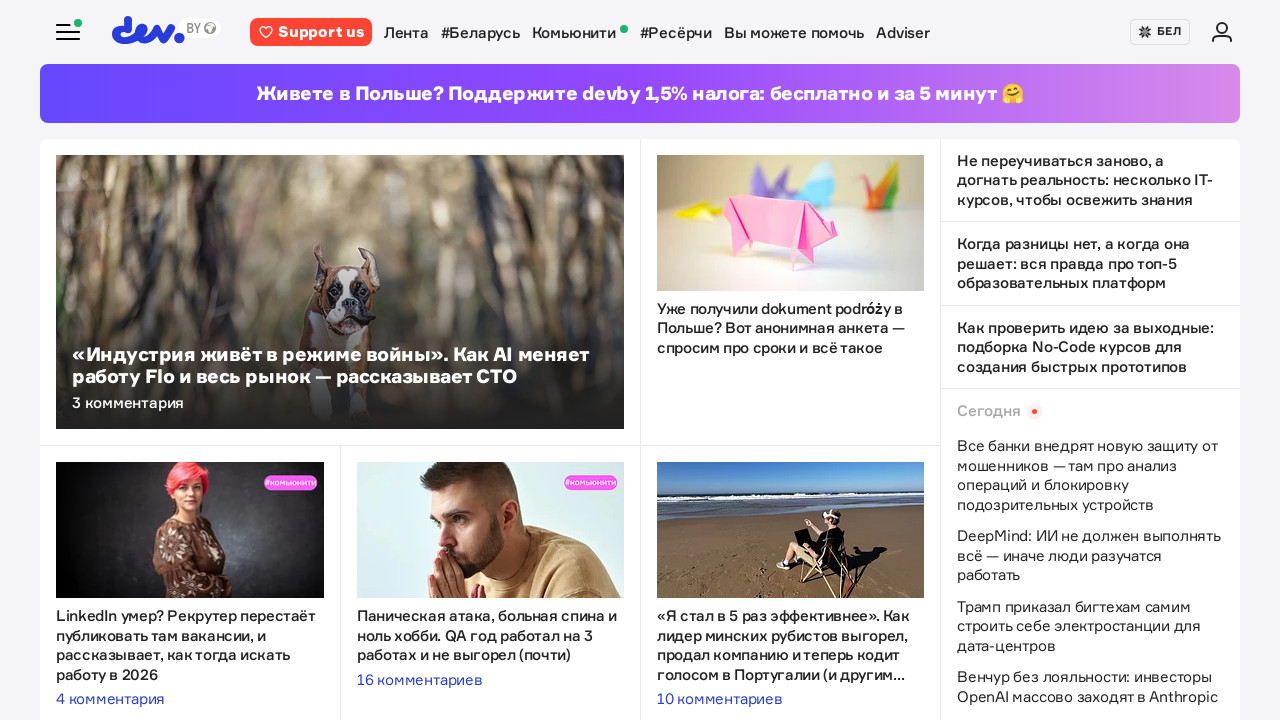

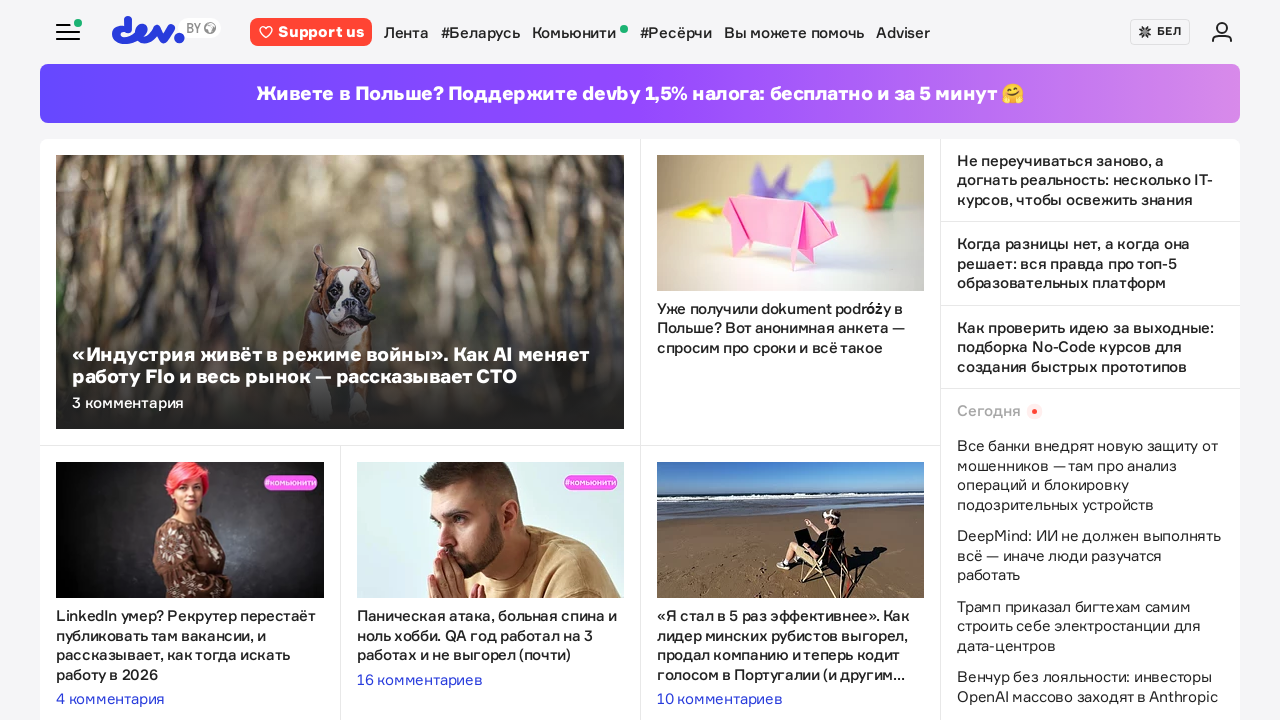